Tests clicking the login button on the CMS portal page using a CSS selector with ID locator, demonstrating button click functionality without entering credentials.

Starting URL: https://portal.cms.gov/portal/

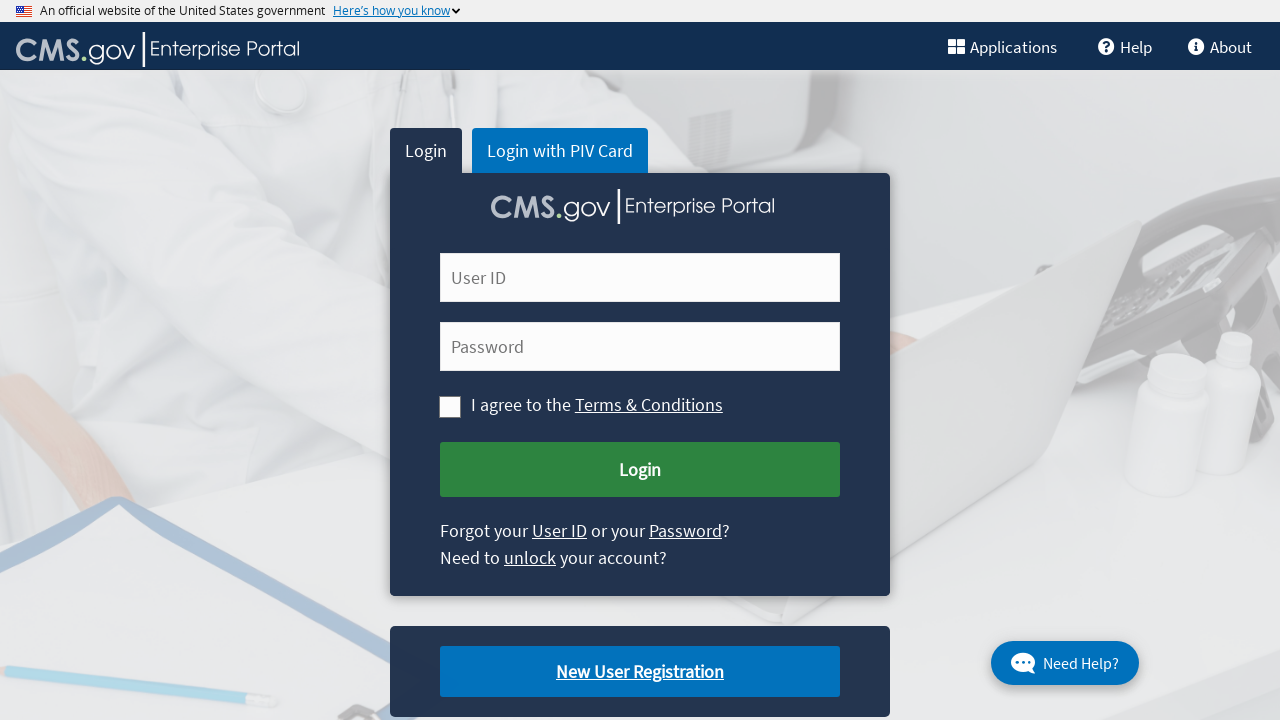

Navigated to CMS portal login page
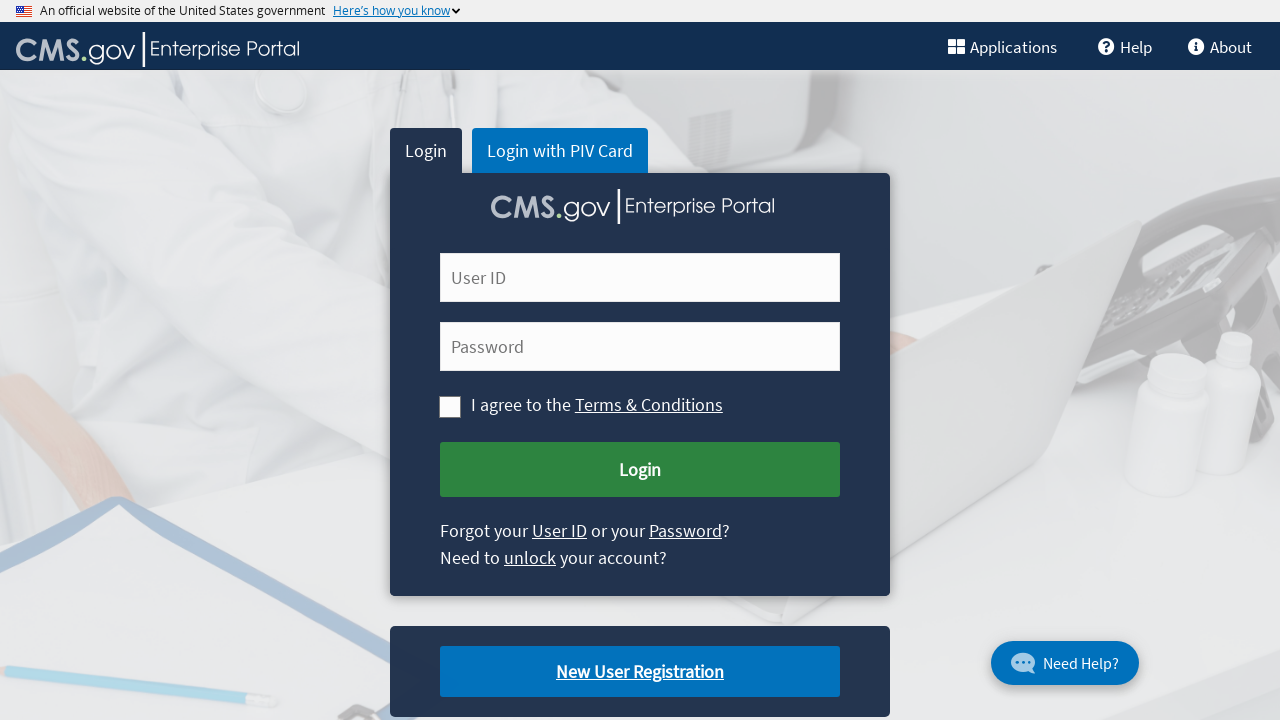

Clicked login button using CSS selector with ID locator at (640, 470) on button#cms-login-submit
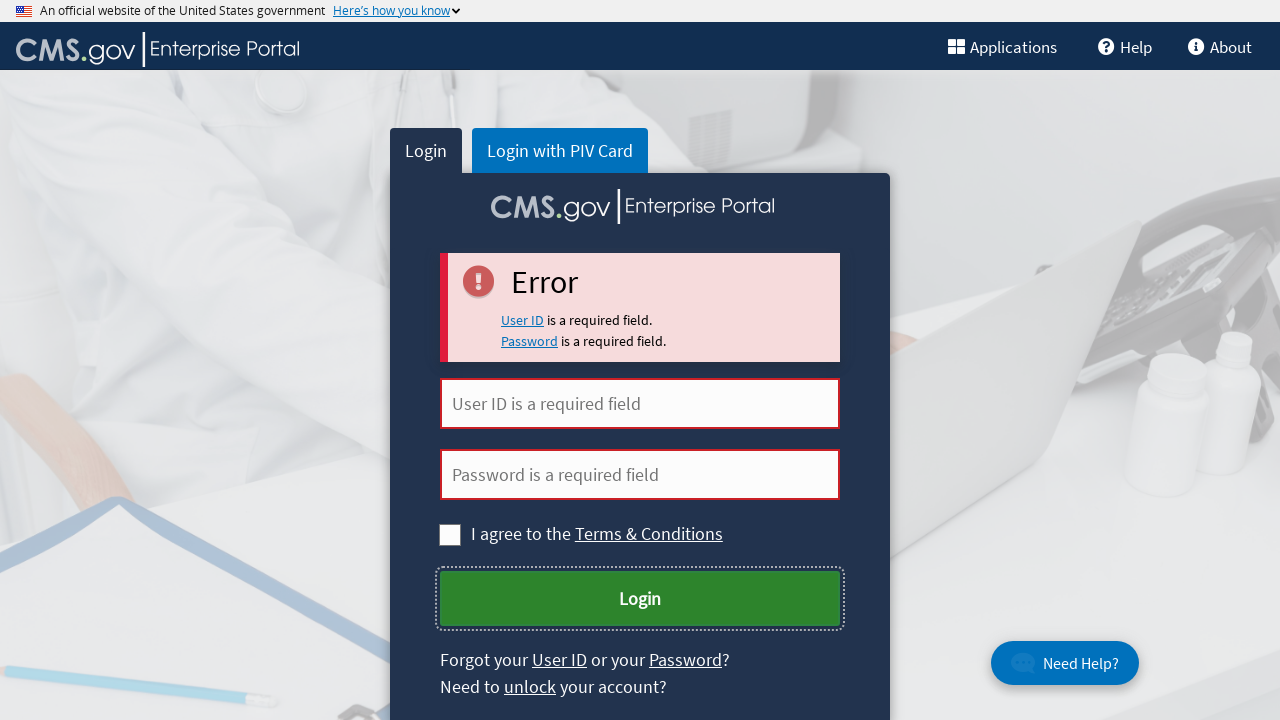

Waited 2 seconds for page response after login button click
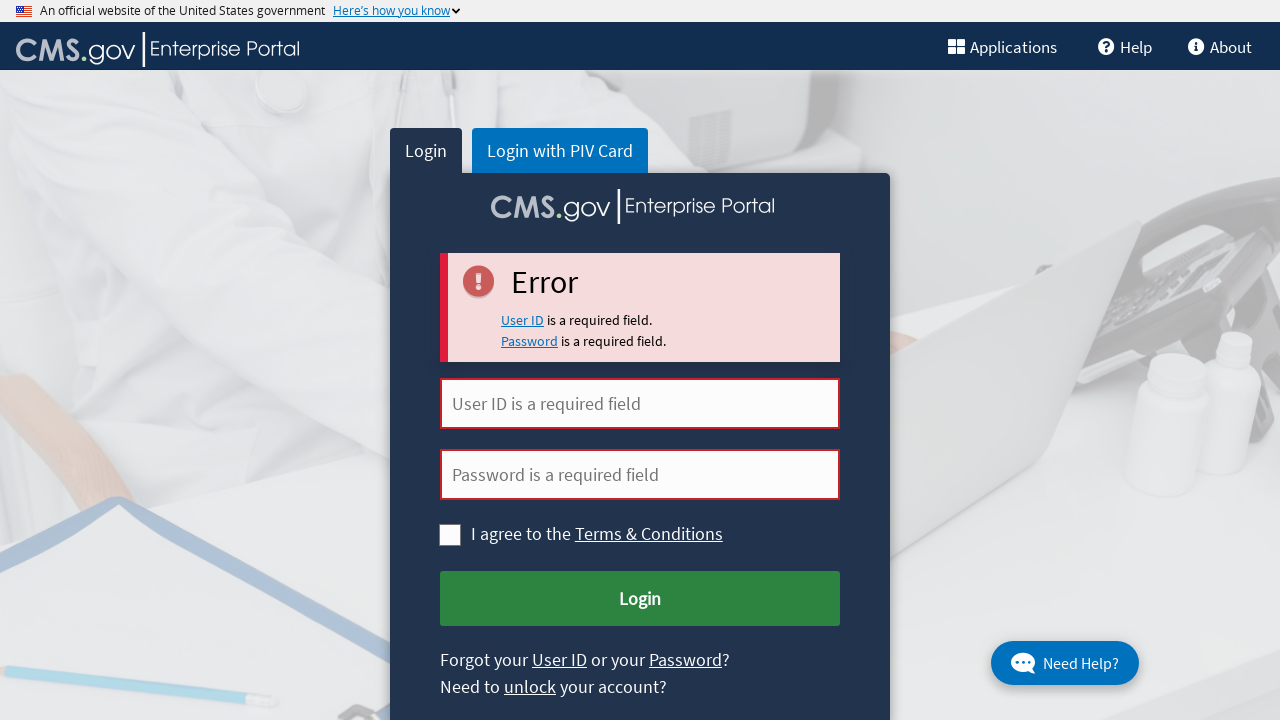

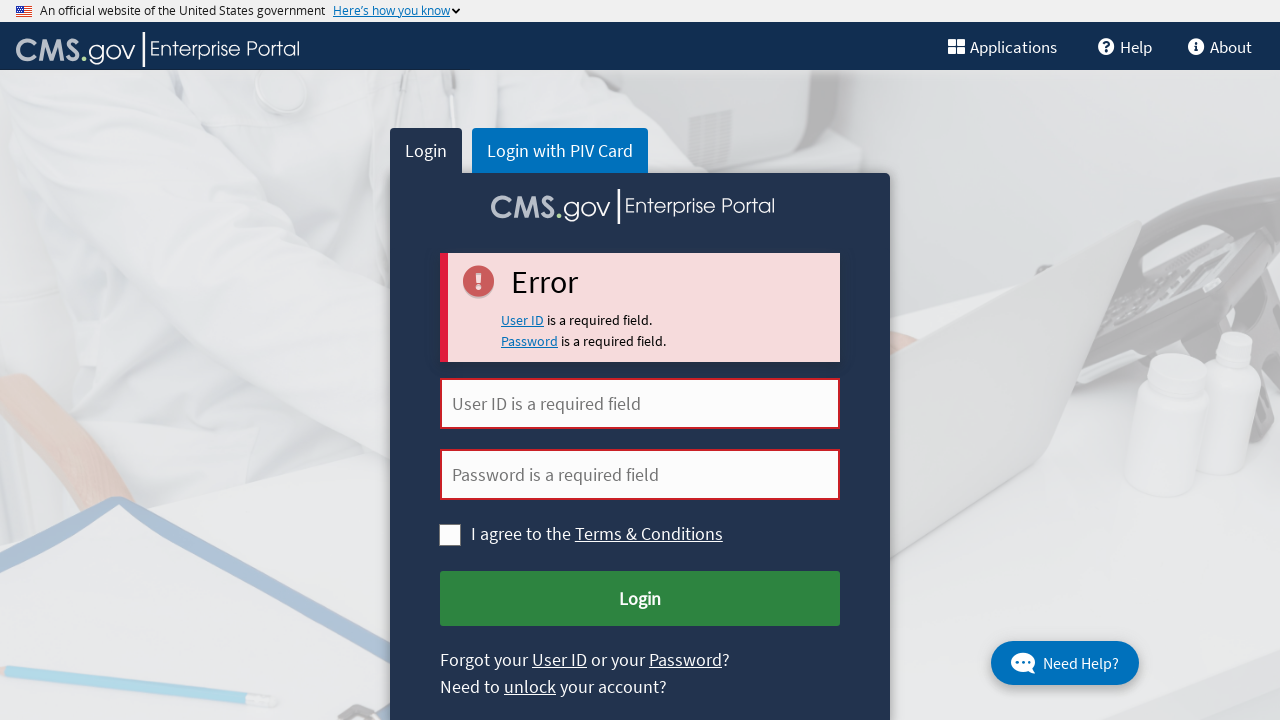